Navigates to the Croma website homepage and verifies the page loads by checking the title

Starting URL: https://www.croma.com/

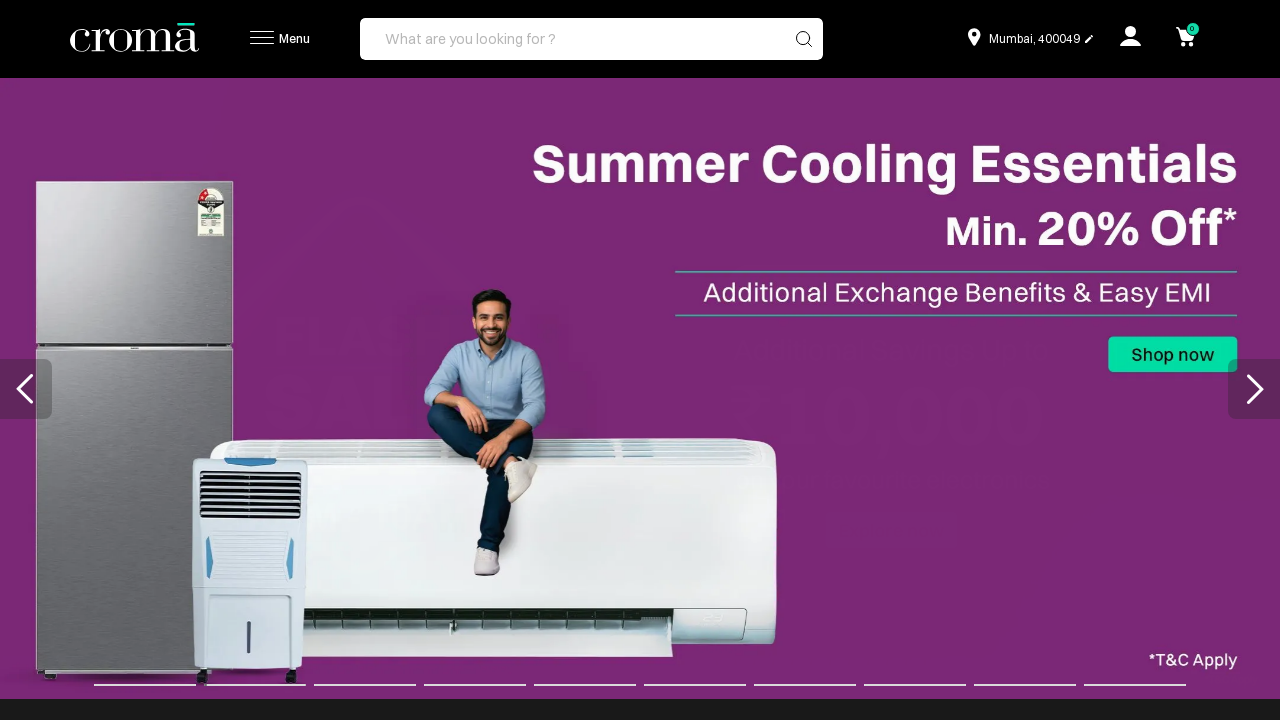

Waited for page to reach domcontentloaded state
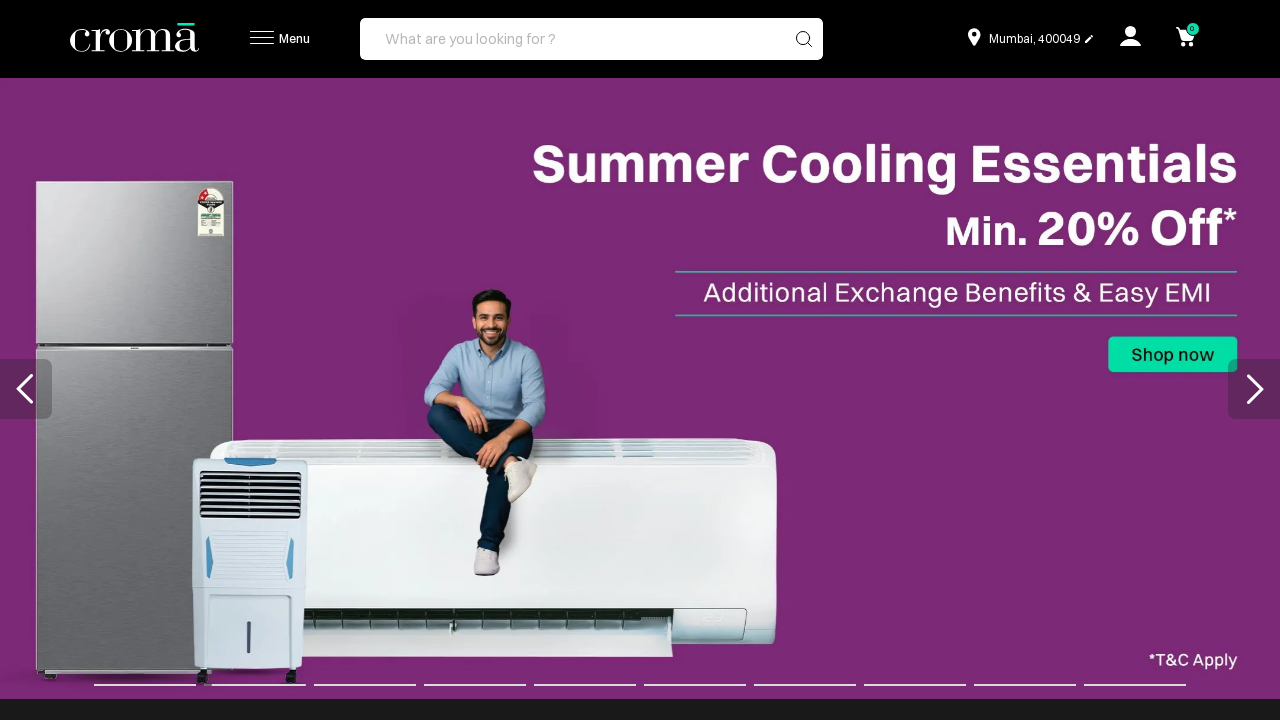

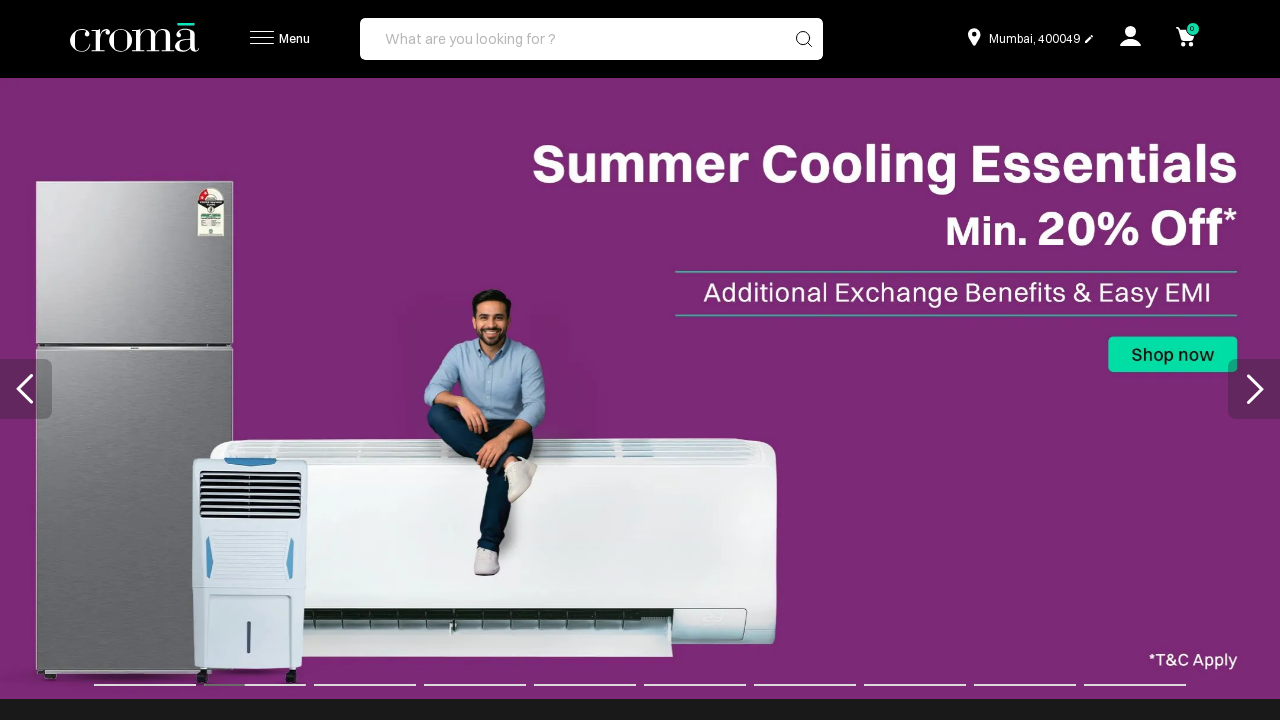